Tests dropdown functionality by selecting "Option 2" from the dropdown menu and verifying the selection

Starting URL: https://the-internet.herokuapp.com/dropdown

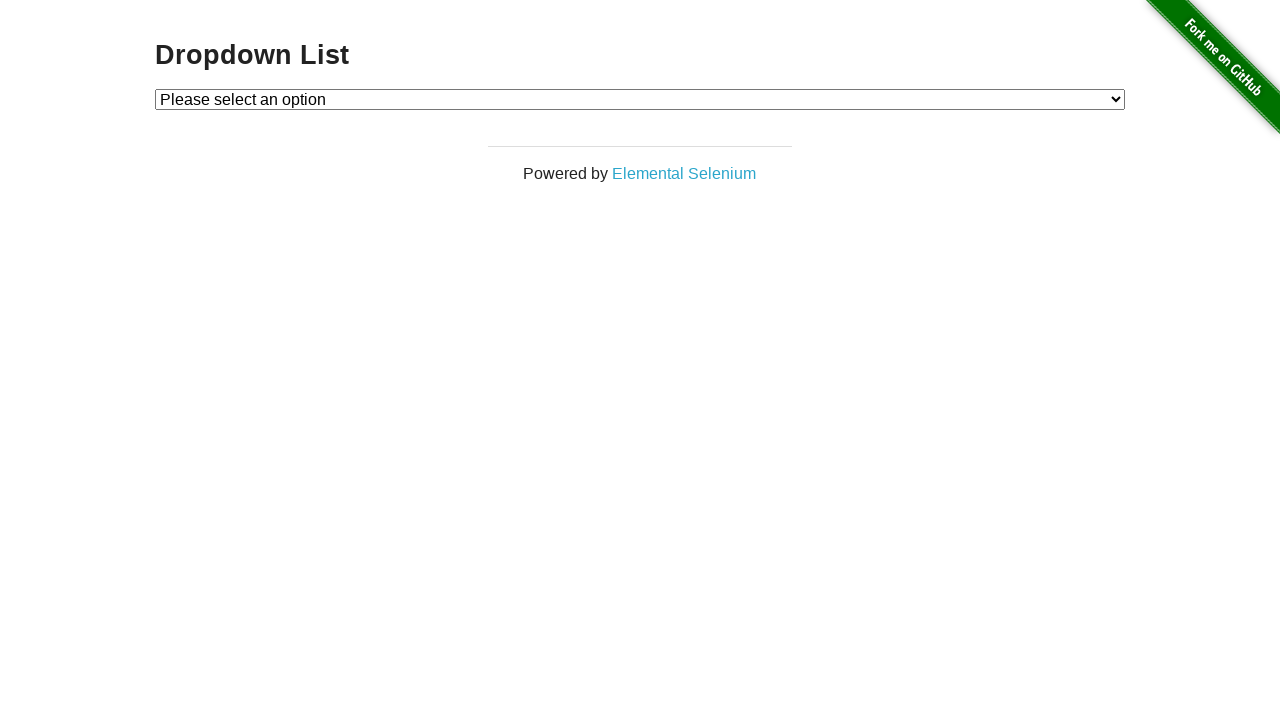

Selected 'Option 2' from dropdown menu by value on #dropdown
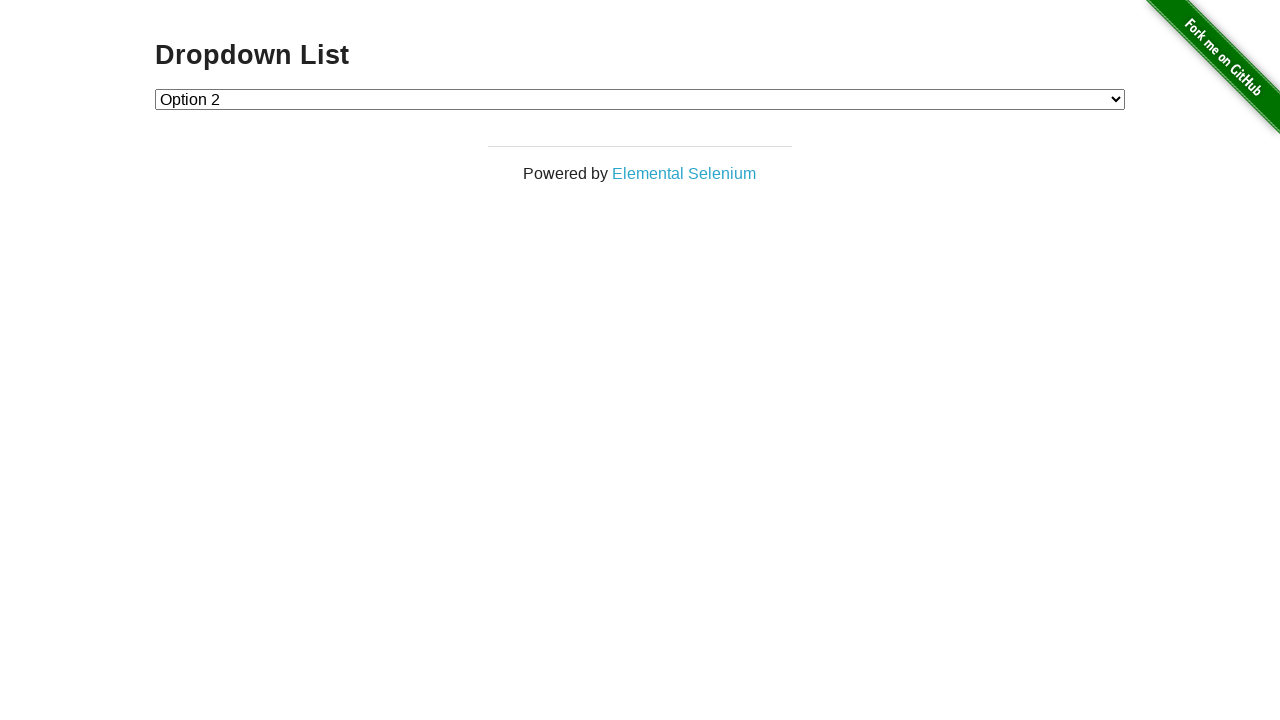

Retrieved selected option text from dropdown
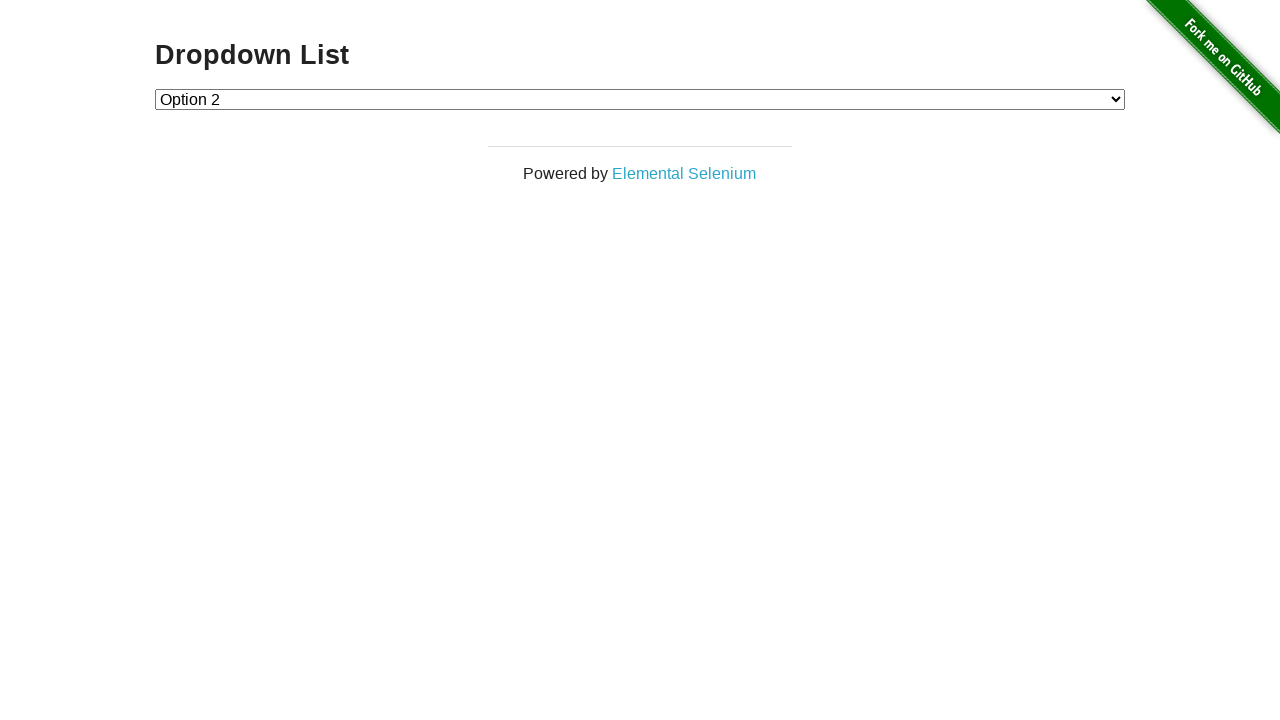

Verified that 'Option 2' is the selected option
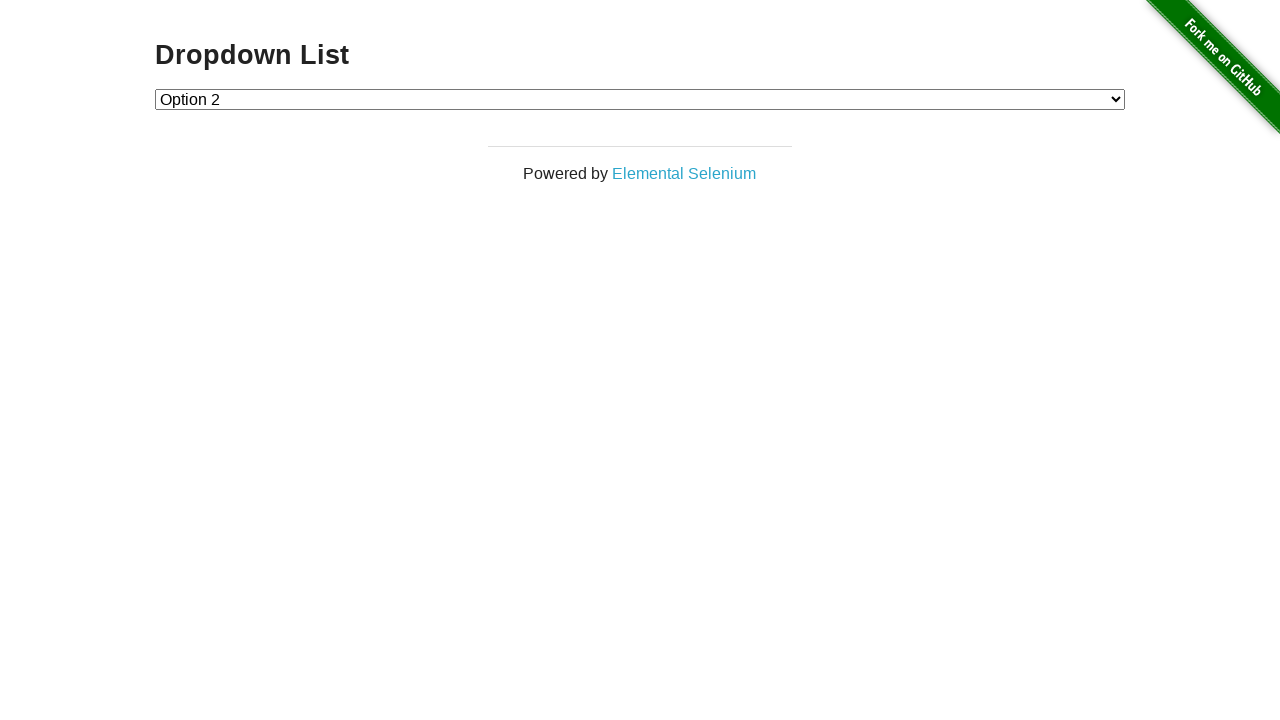

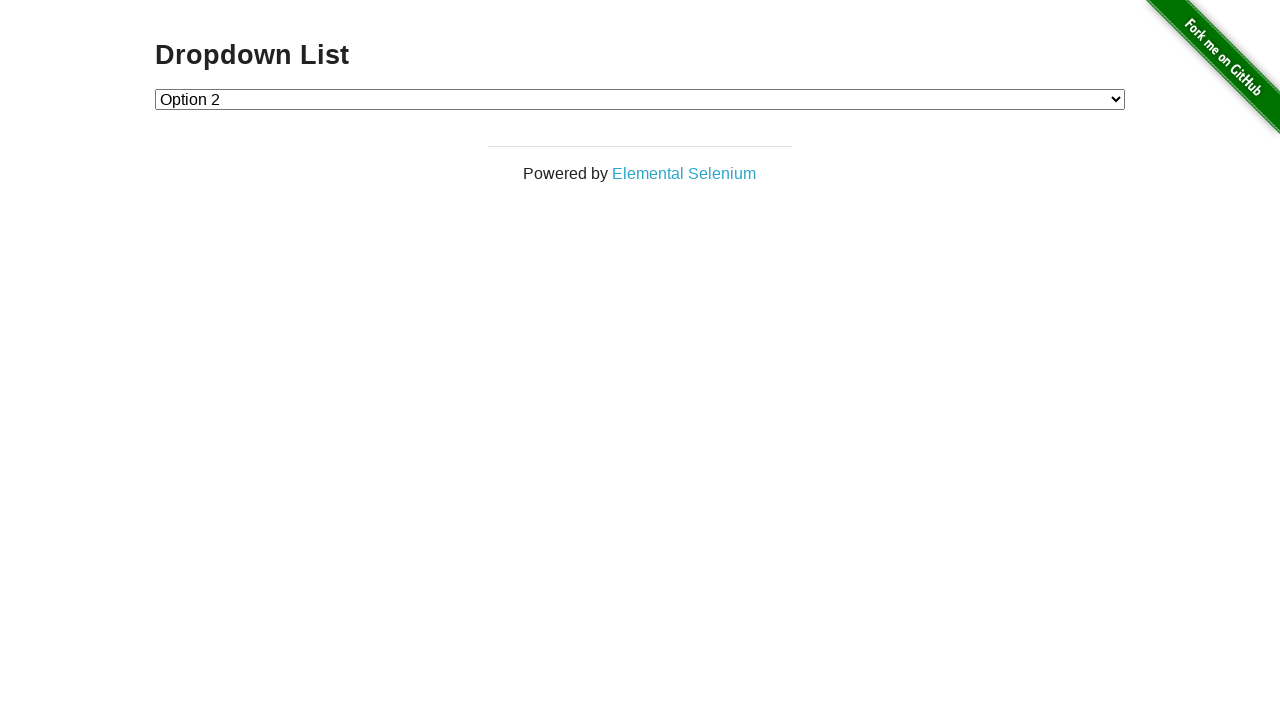